Clicks the open tab button and switches tabs using keyboard shortcuts

Starting URL: https://rahulshettyacademy.com/AutomationPractice/

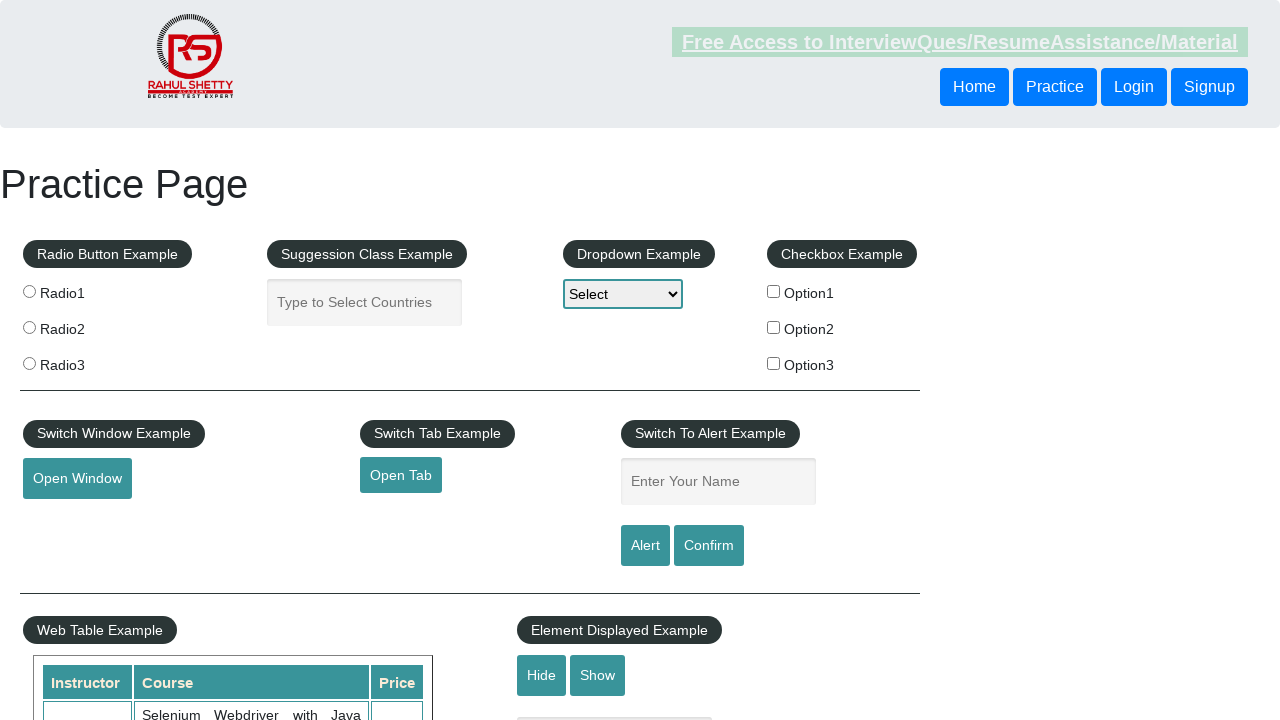

Clicked open tab button to open a new tab at (401, 475) on #opentab
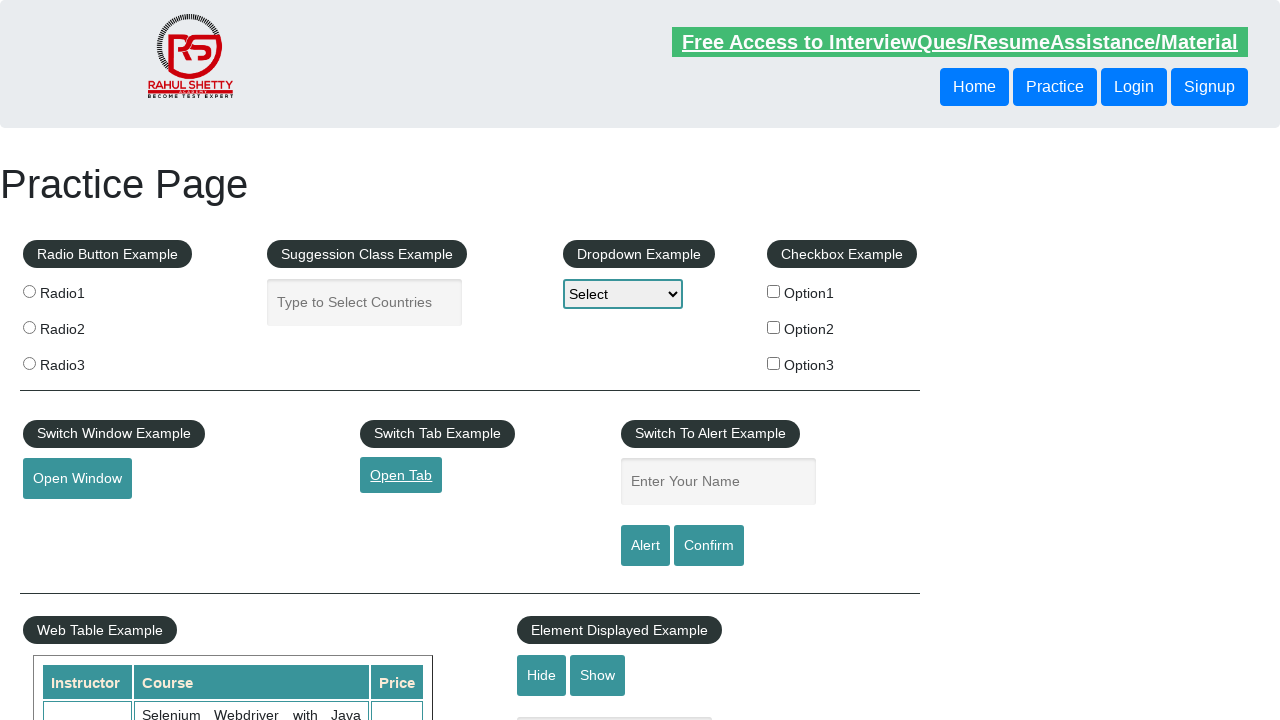

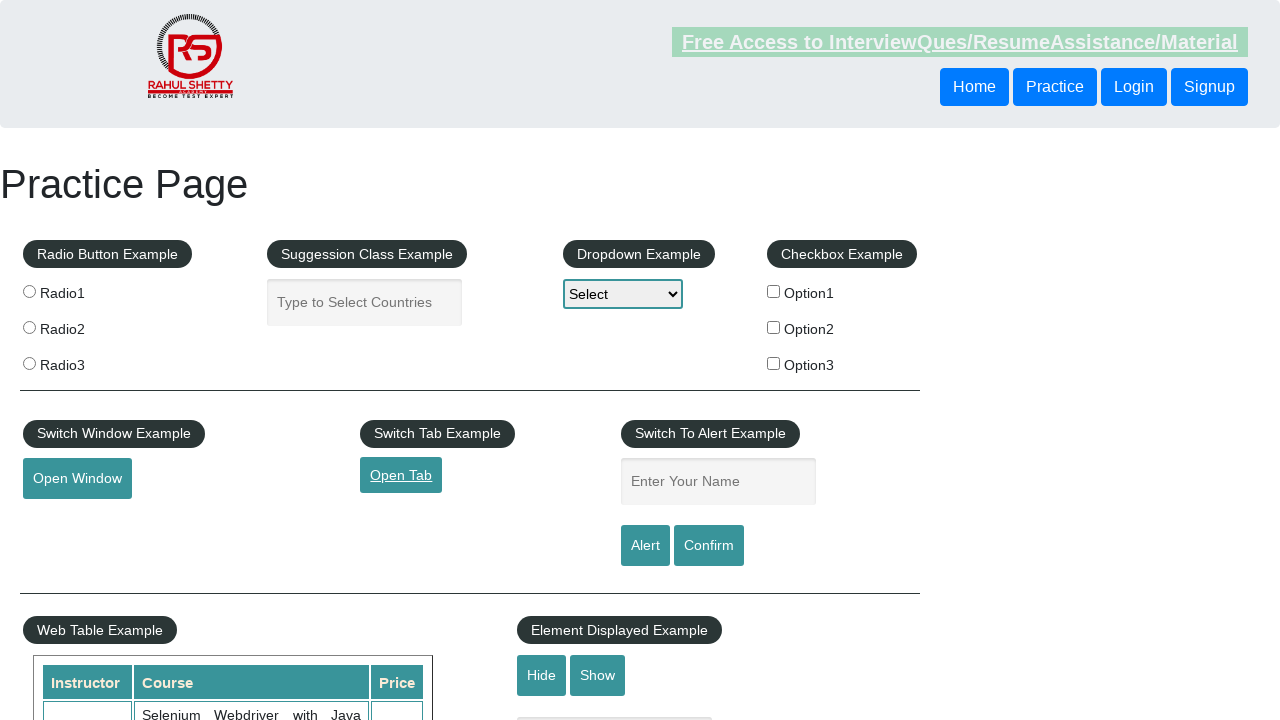